Tests that a todo item is removed when edited to an empty string.

Starting URL: https://demo.playwright.dev/todomvc

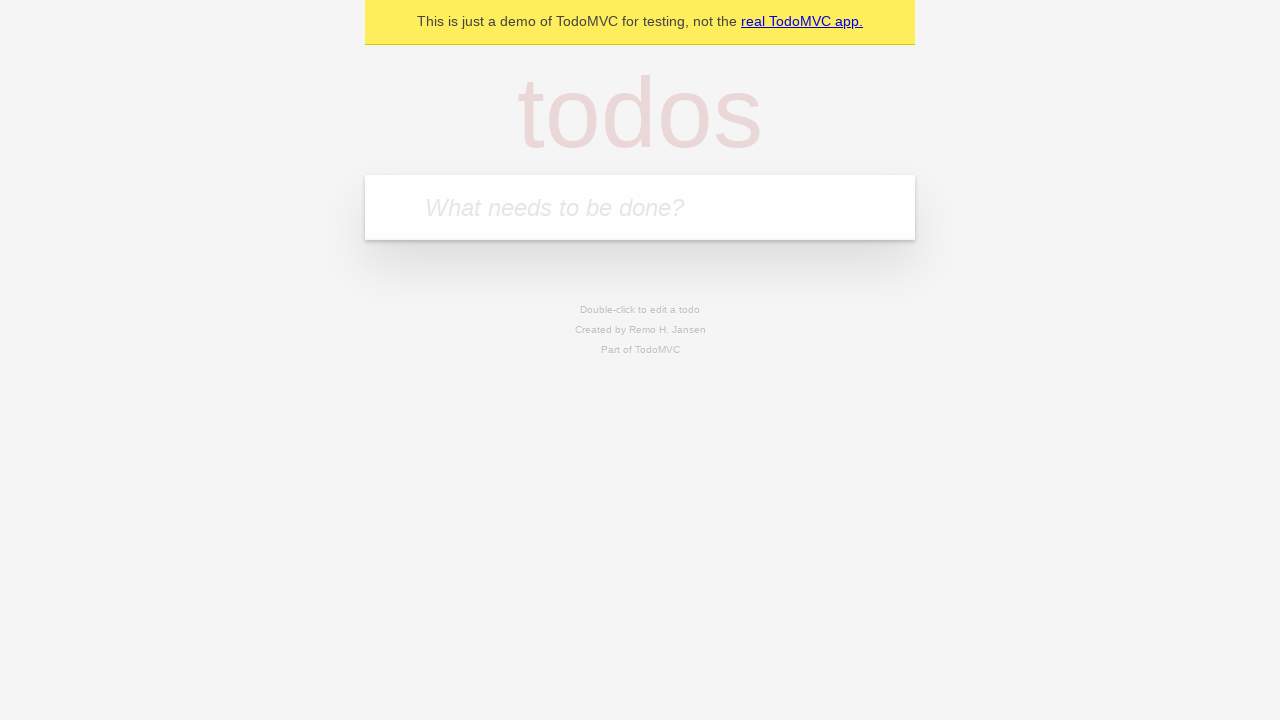

Filled todo input with 'buy some cheese' on internal:attr=[placeholder="What needs to be done?"i]
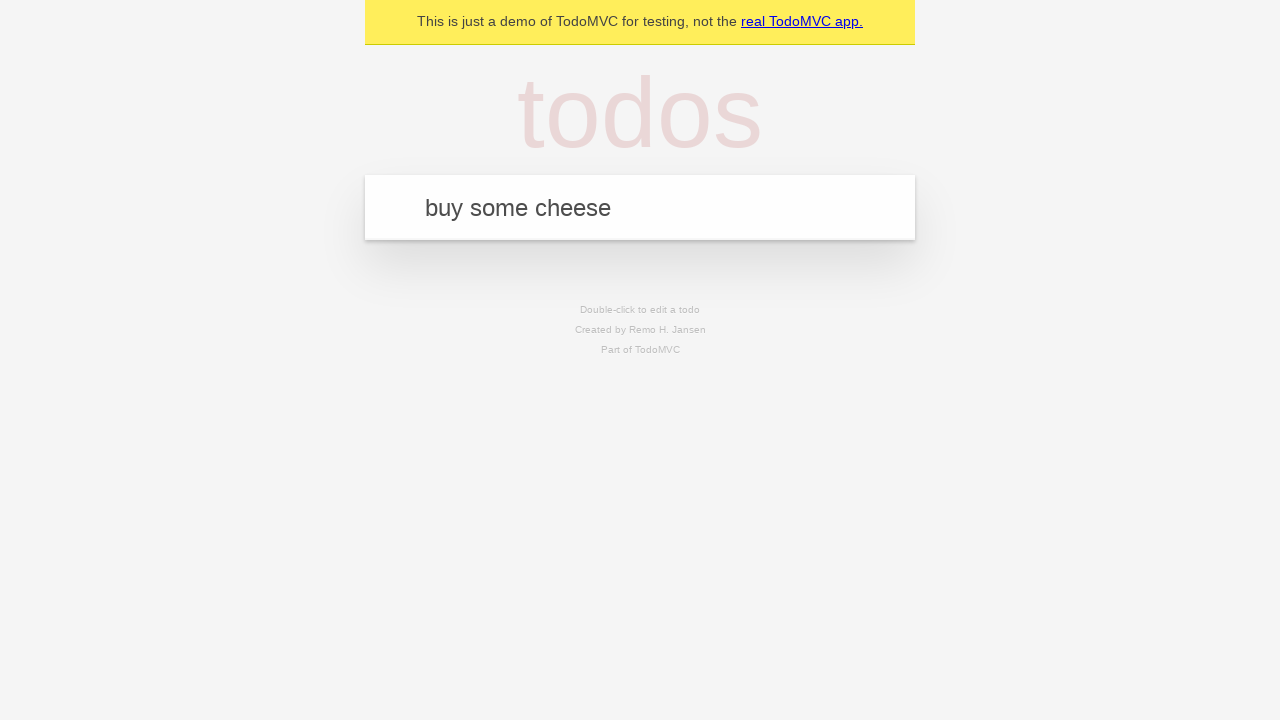

Pressed Enter to add 'buy some cheese' to todo list on internal:attr=[placeholder="What needs to be done?"i]
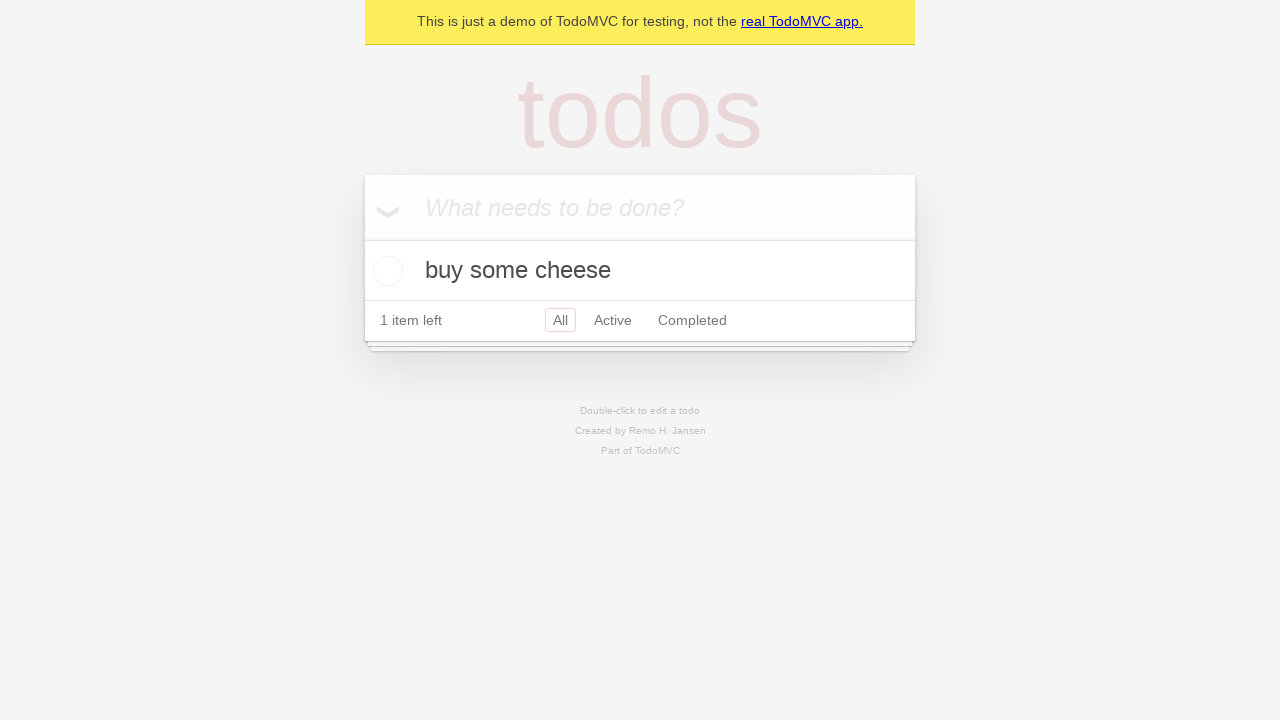

Filled todo input with 'feed the cat' on internal:attr=[placeholder="What needs to be done?"i]
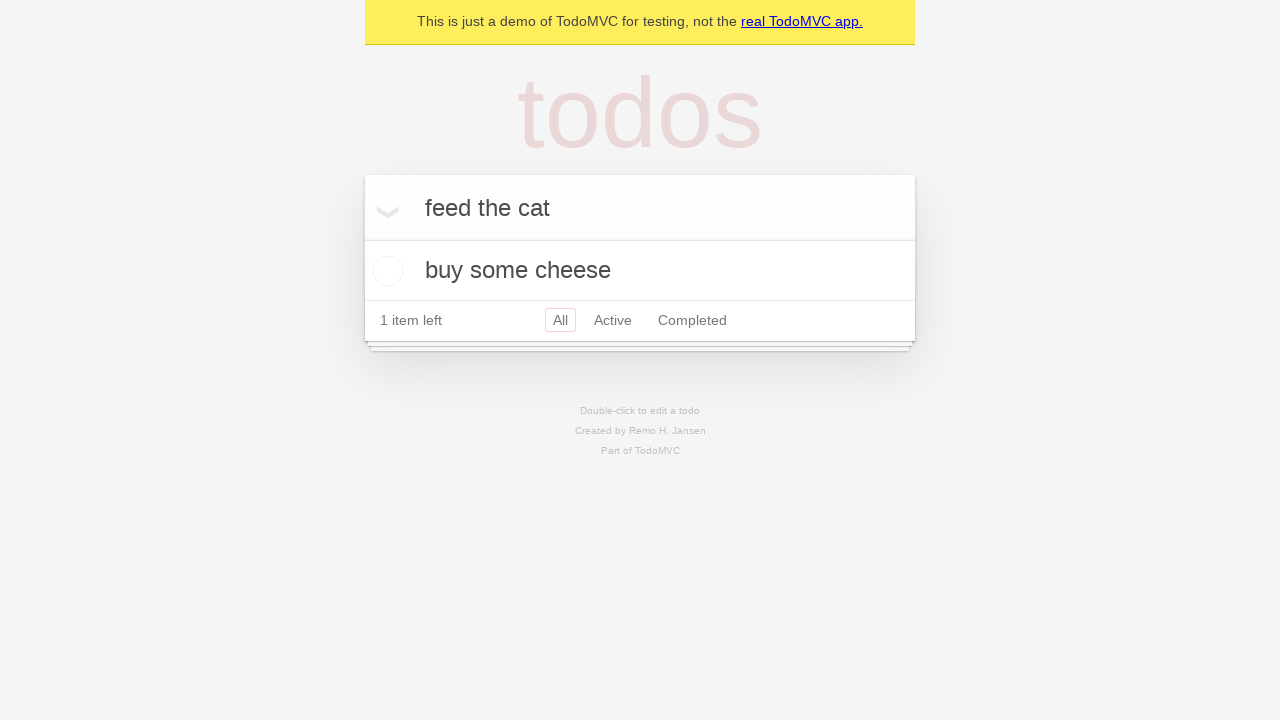

Pressed Enter to add 'feed the cat' to todo list on internal:attr=[placeholder="What needs to be done?"i]
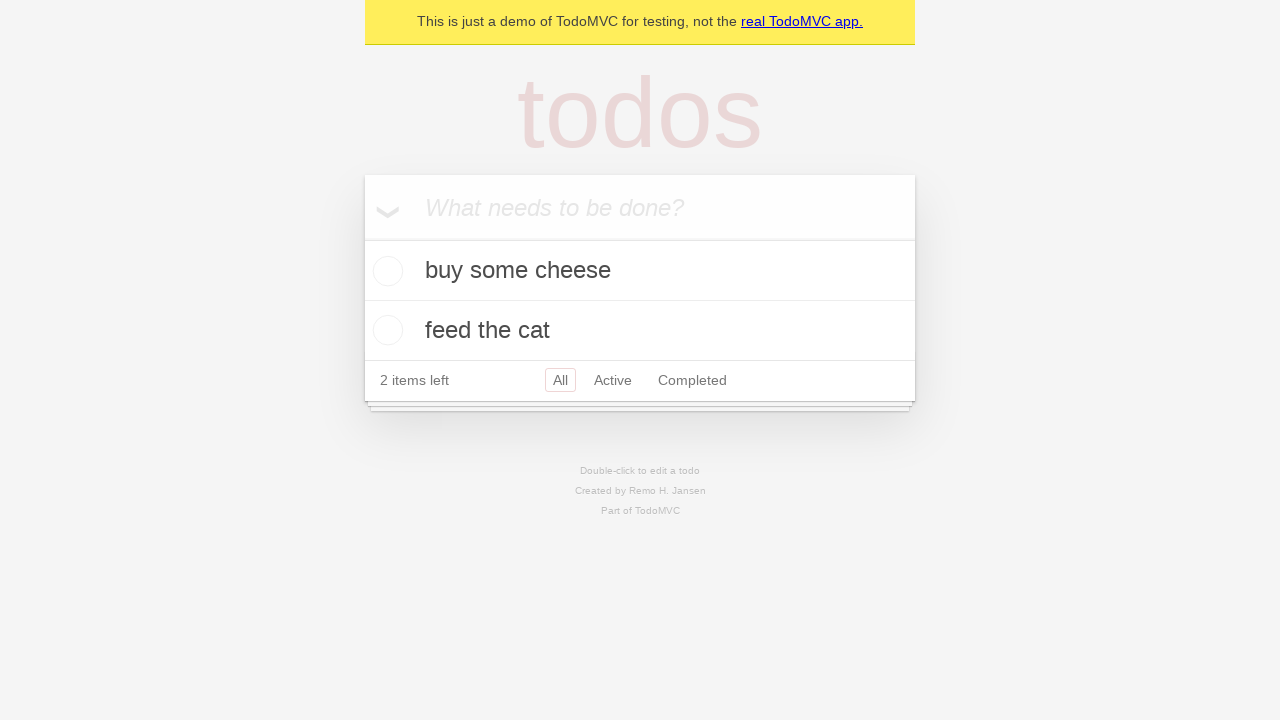

Filled todo input with 'book a doctors appointment' on internal:attr=[placeholder="What needs to be done?"i]
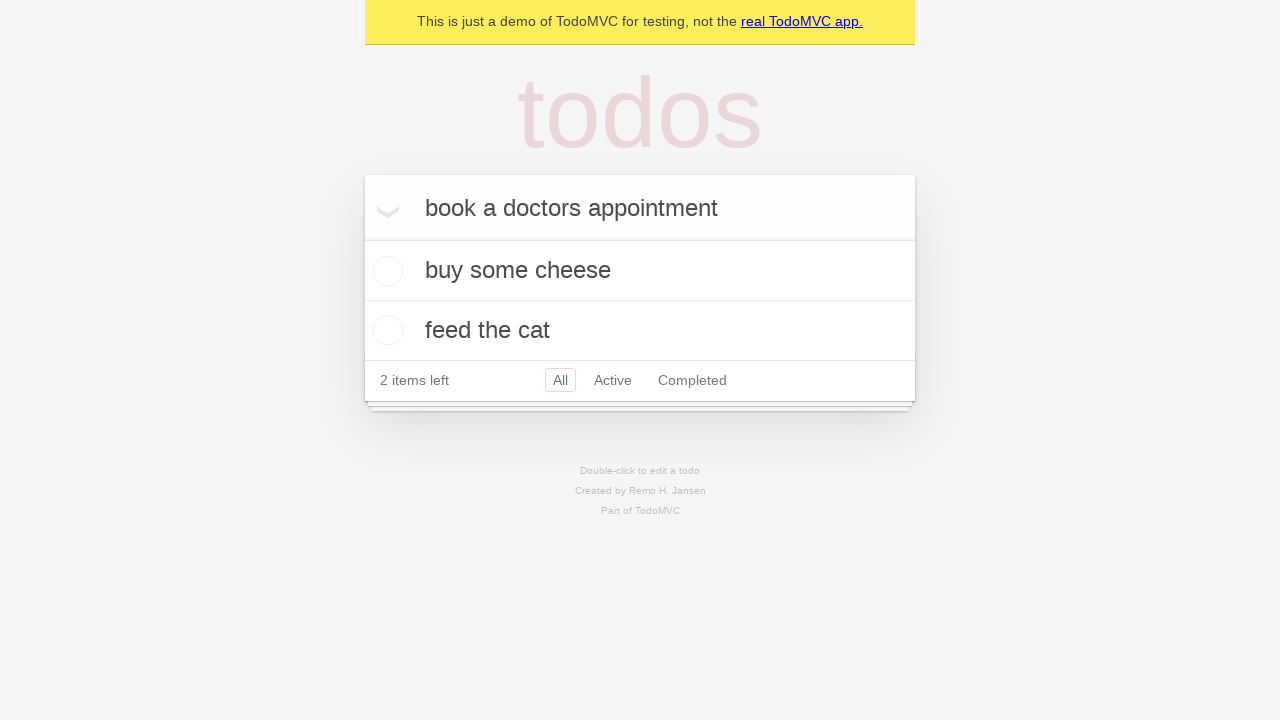

Pressed Enter to add 'book a doctors appointment' to todo list on internal:attr=[placeholder="What needs to be done?"i]
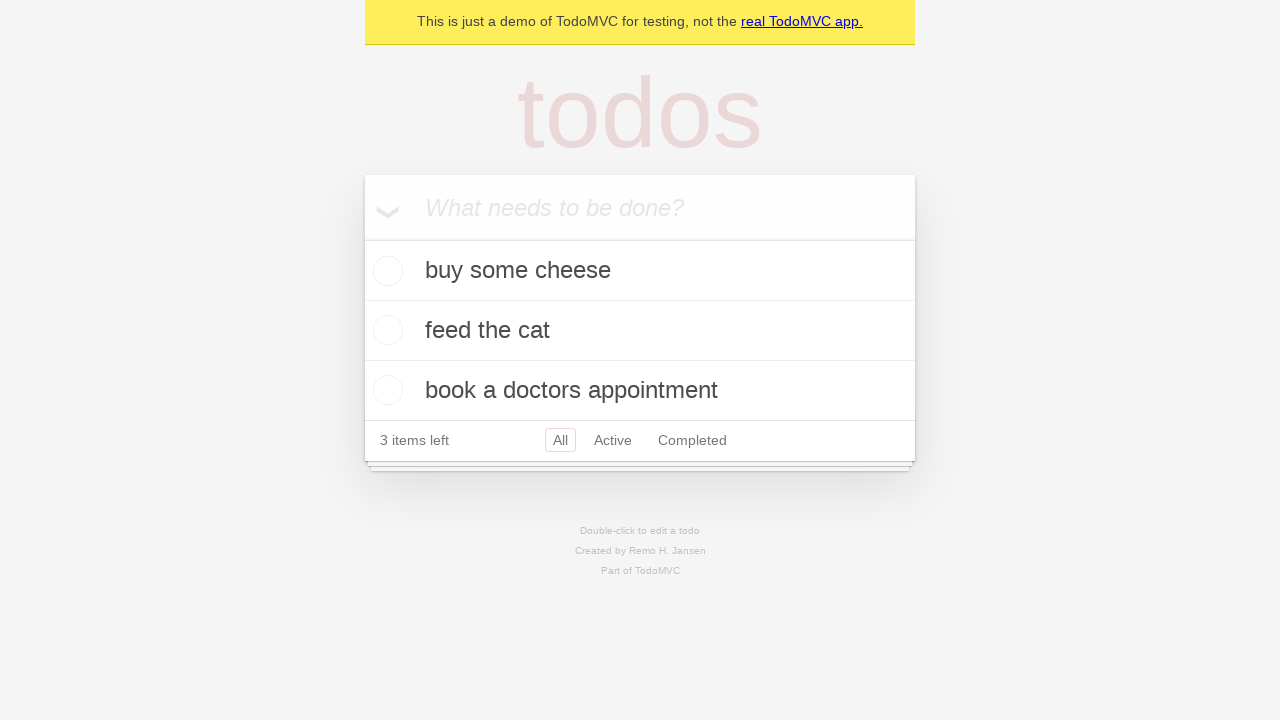

Verified all 3 todo items have been created
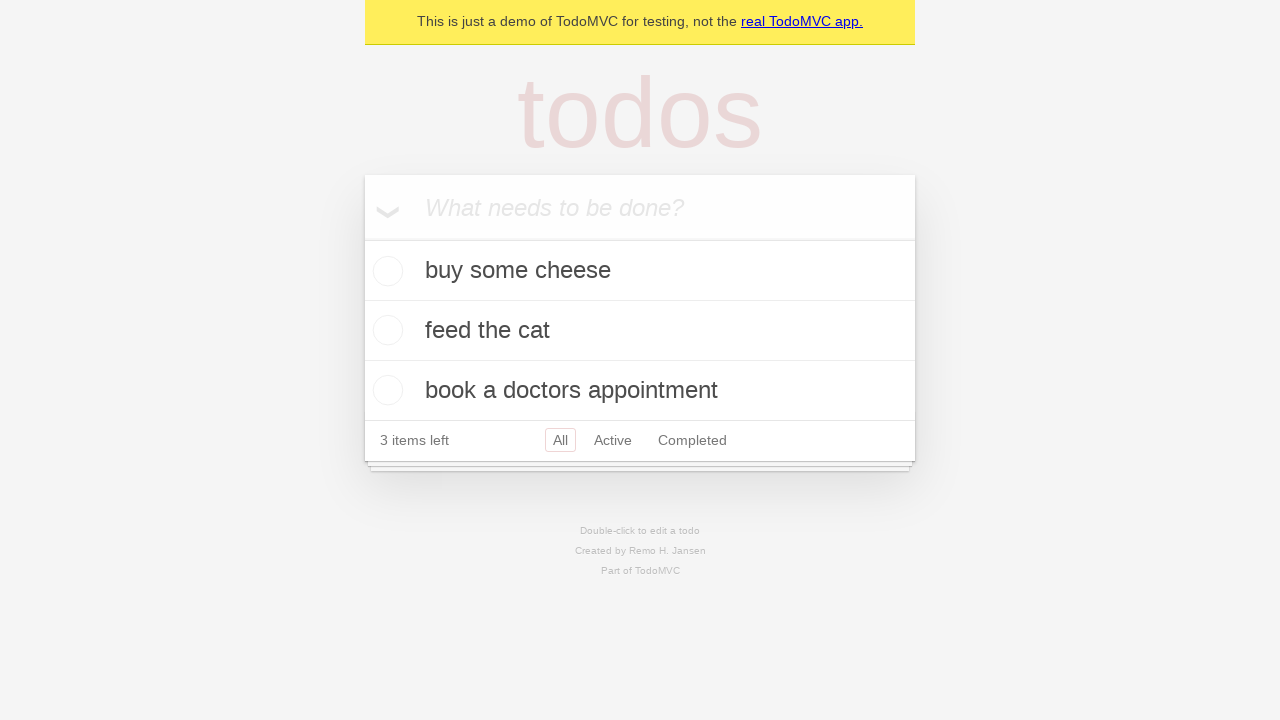

Double-clicked the second todo item to enter edit mode at (640, 331) on internal:testid=[data-testid="todo-item"s] >> nth=1
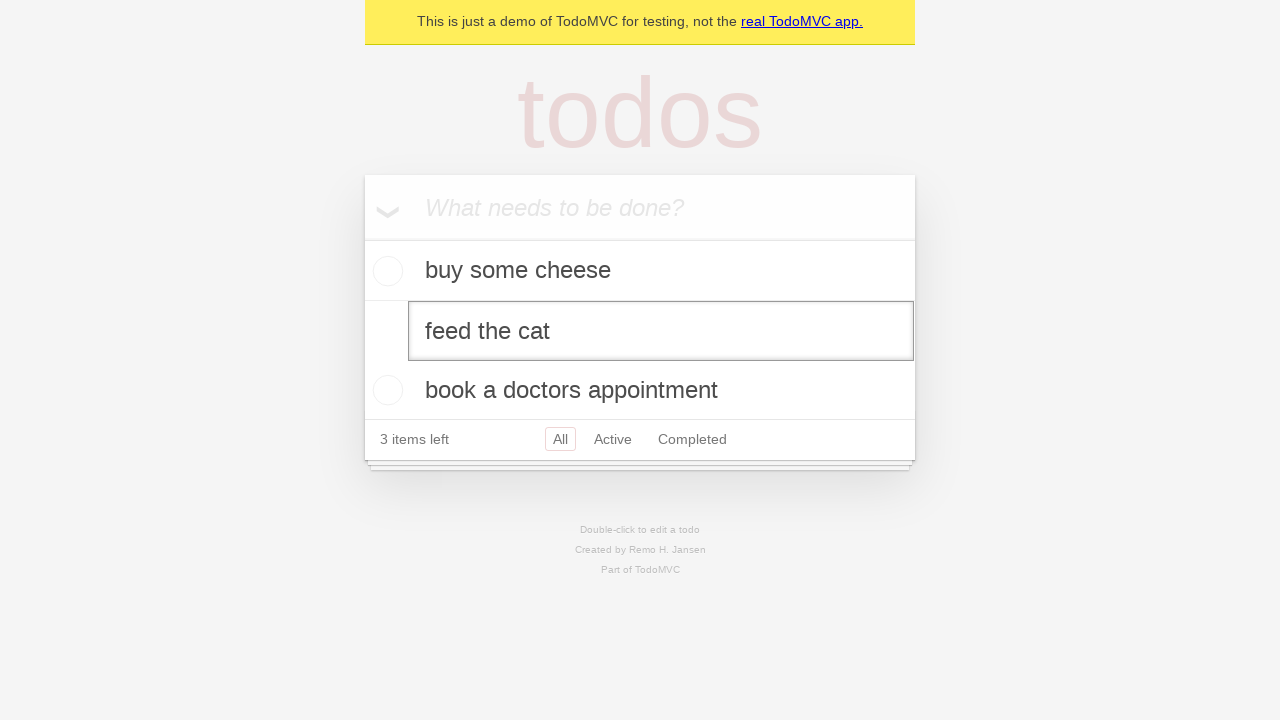

Cleared the text in the edit input field on internal:testid=[data-testid="todo-item"s] >> nth=1 >> internal:role=textbox[nam
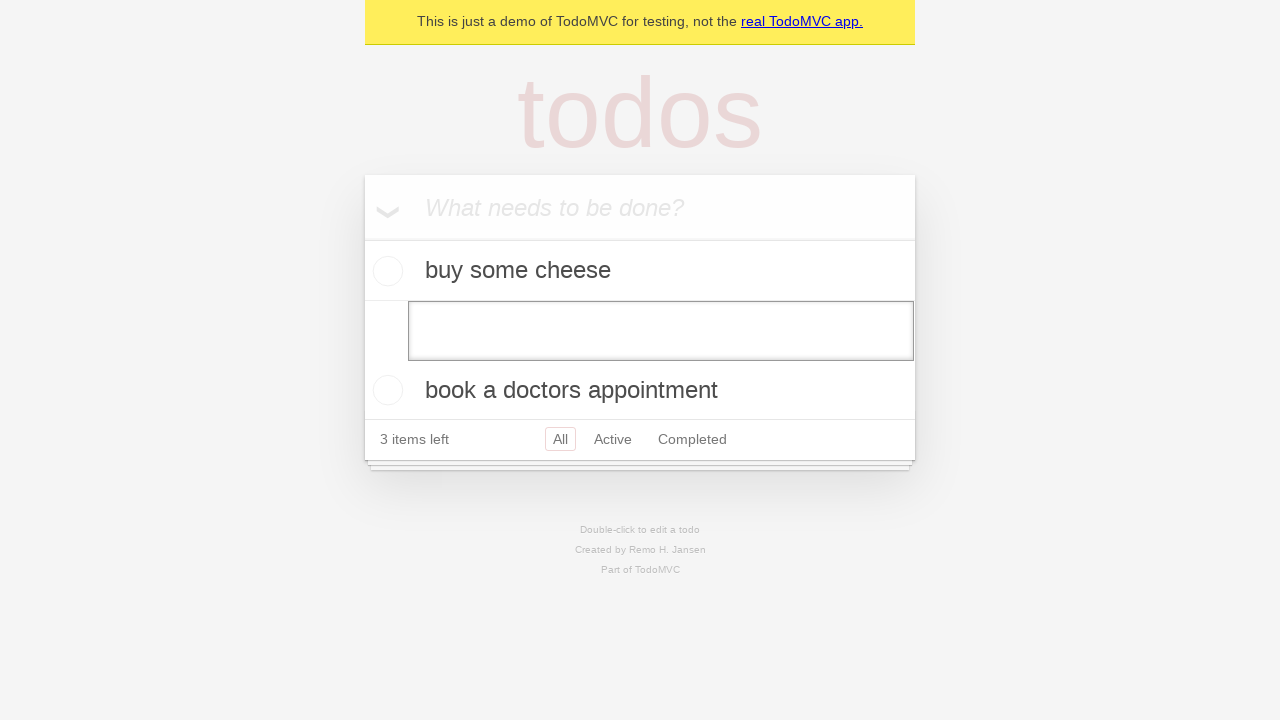

Pressed Enter to confirm the empty edit on internal:testid=[data-testid="todo-item"s] >> nth=1 >> internal:role=textbox[nam
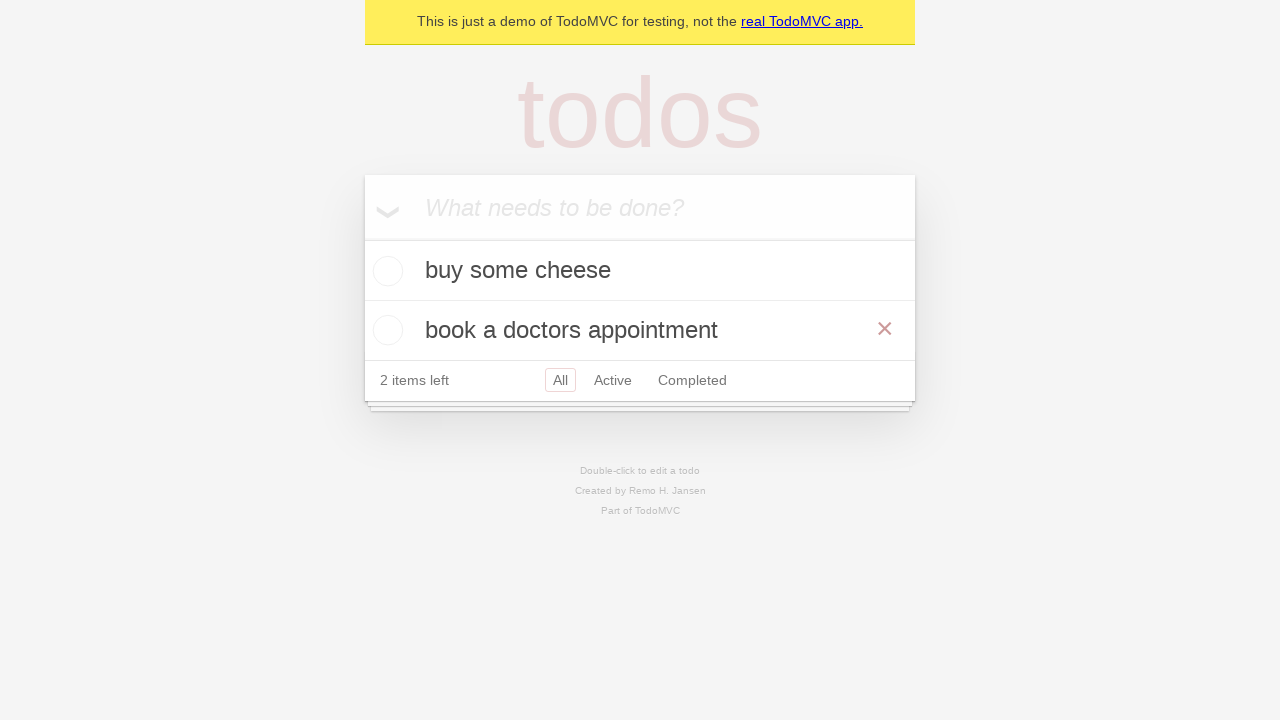

Verified the todo item was removed when edited to empty string
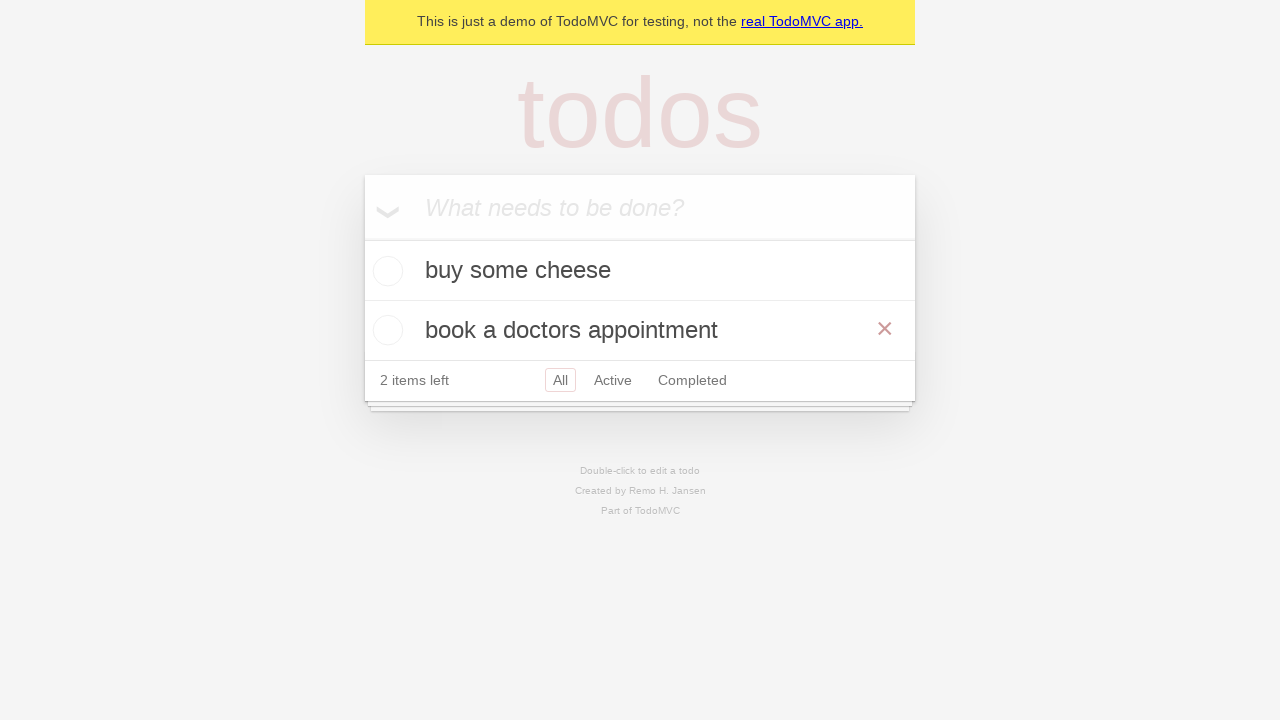

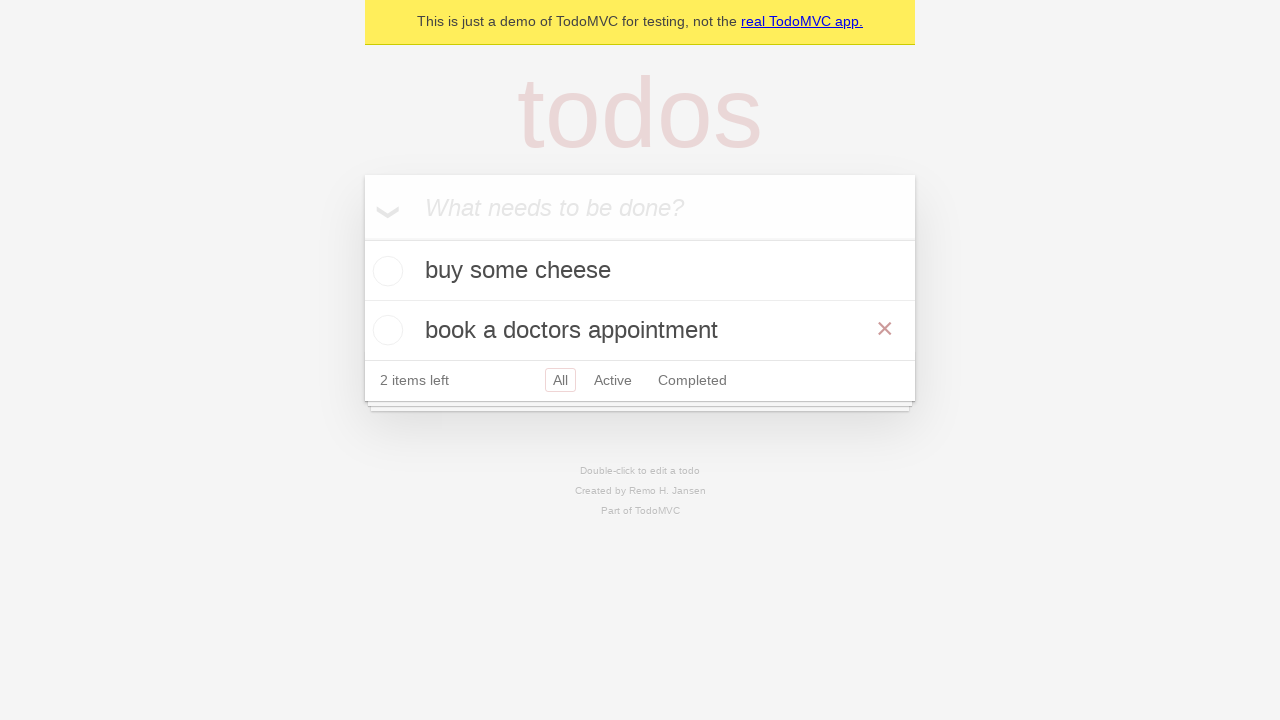